Tests opting out of A/B tests by adding an opt-out cookie before visiting the A/B test page, then navigating to verify the opt-out heading

Starting URL: http://the-internet.herokuapp.com

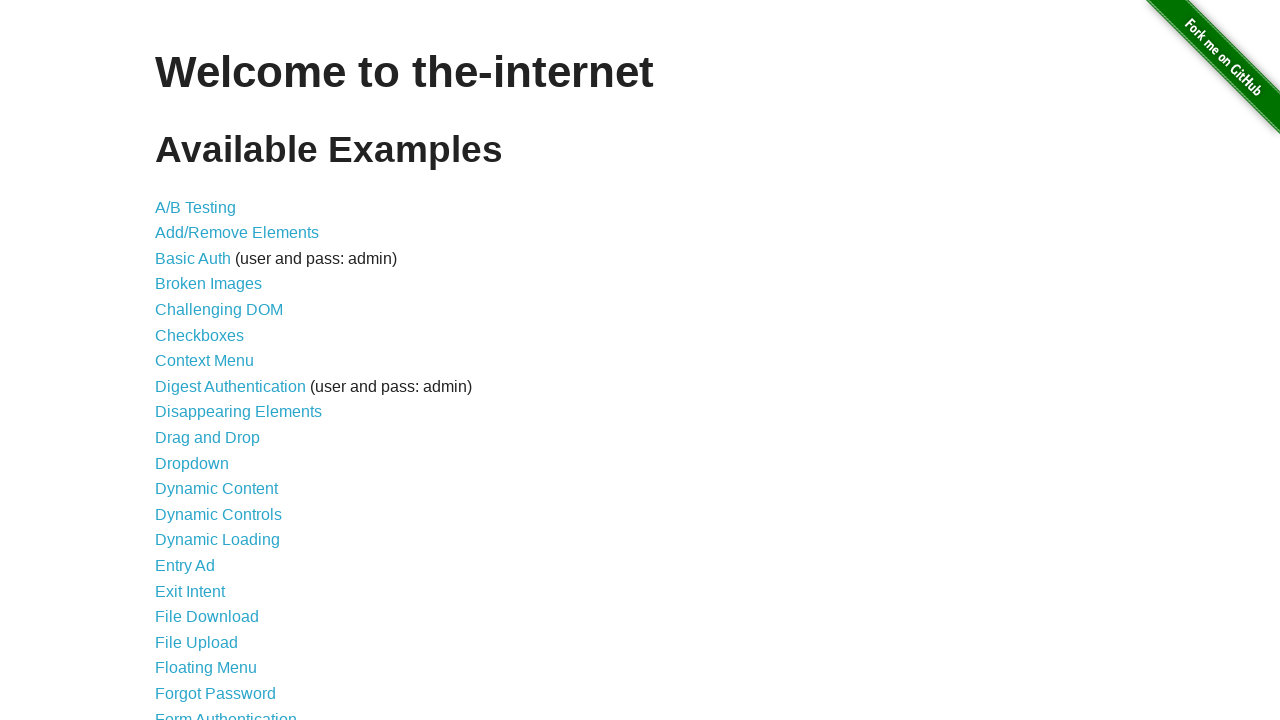

Added optimizelyOptOut cookie to domain the-internet.herokuapp.com
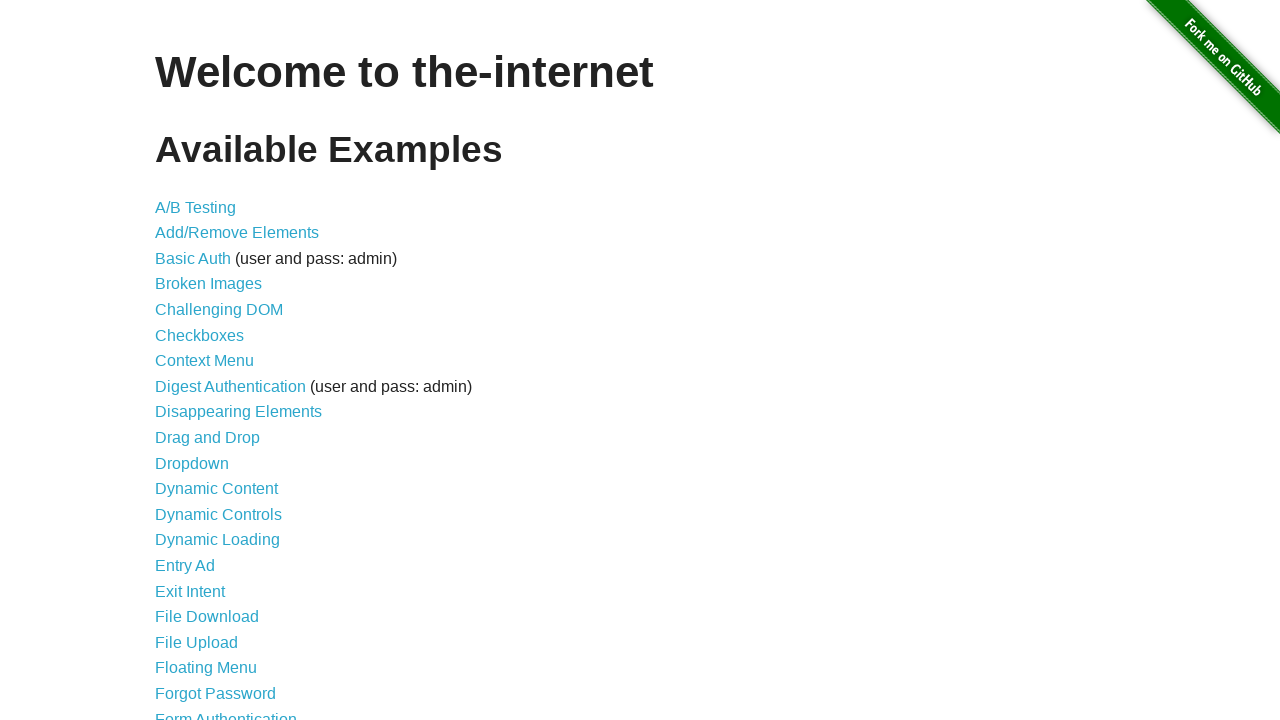

Navigated to A/B test page
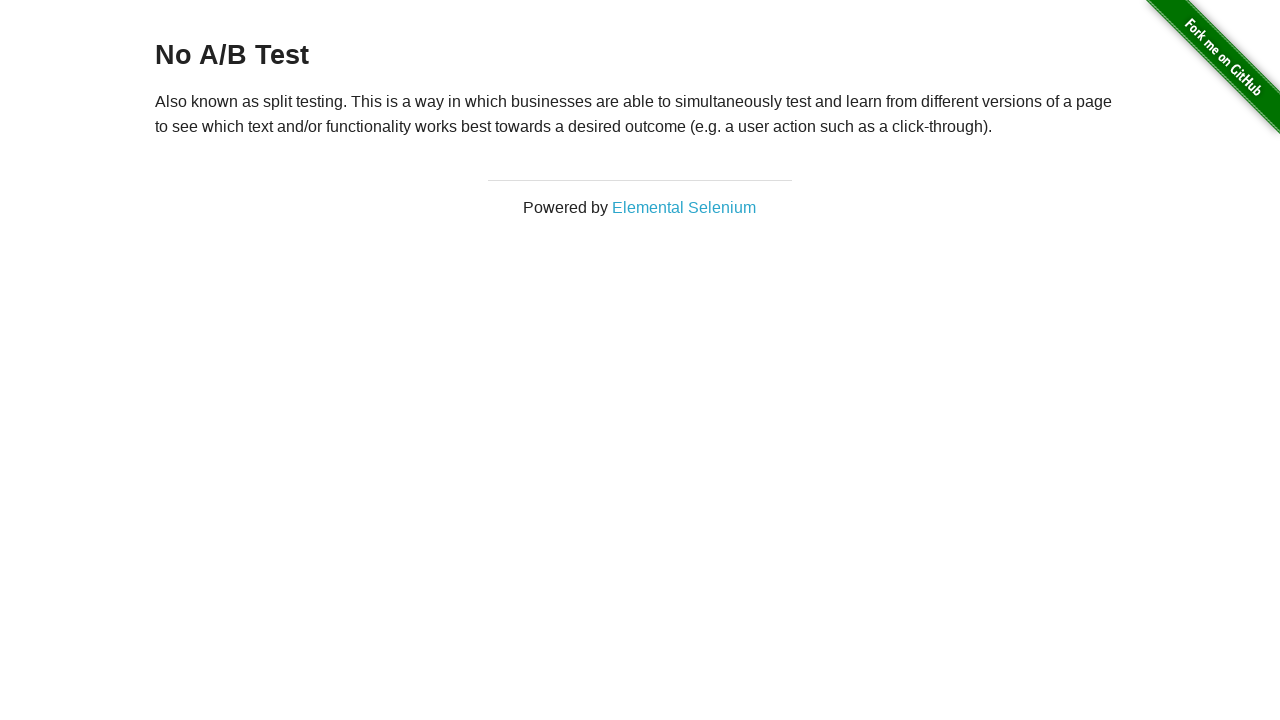

A/B test page heading loaded, opt-out state verified
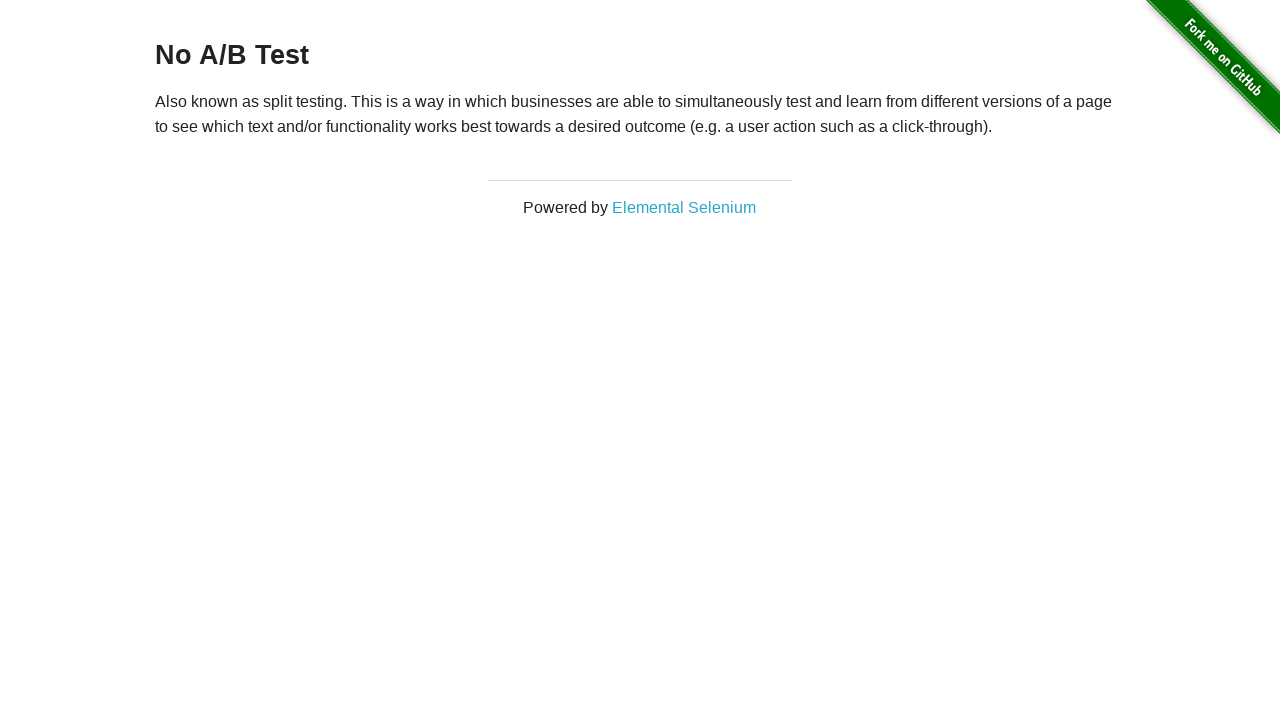

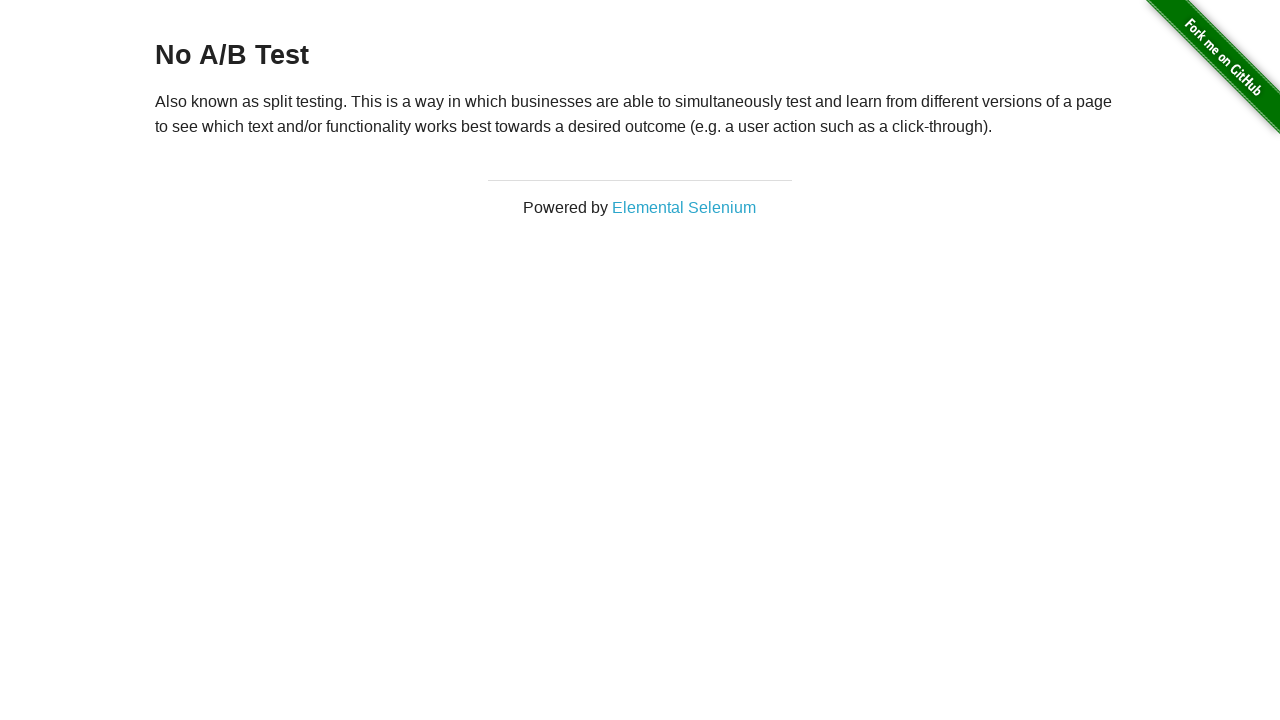